Tests search functionality by typing different user names into the search field. Runs 5 iterations with names: Mike, Judy, Peter, Elon, Alice

Starting URL: http://zero.webappsecurity.com/index.html

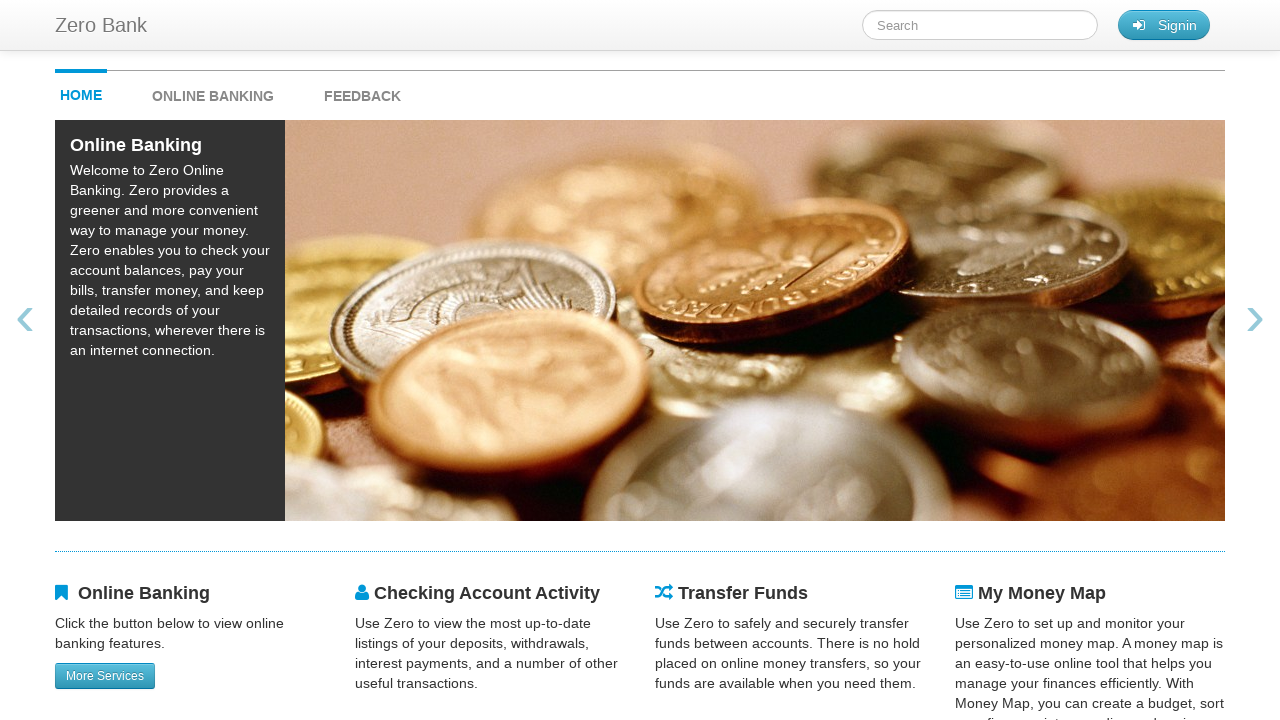

Filled search field with name 'Mike' on #searchTerm
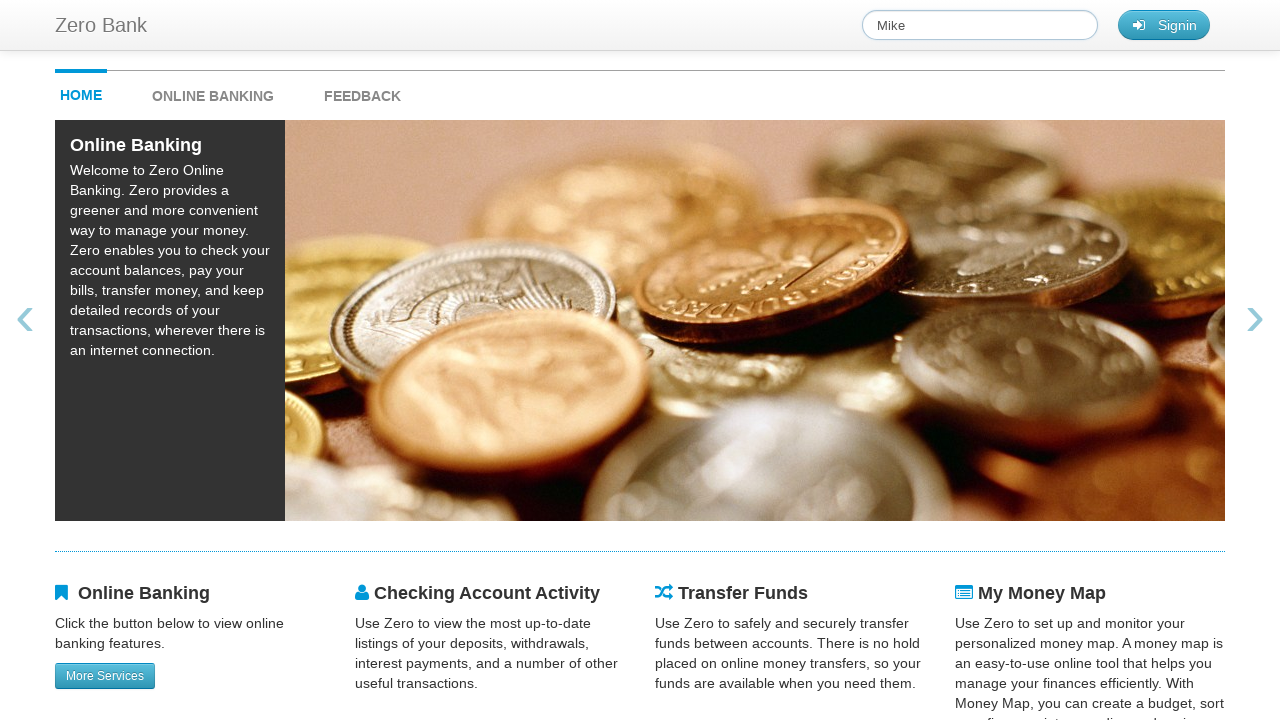

Waited 1 second for search results to load for 'Mike'
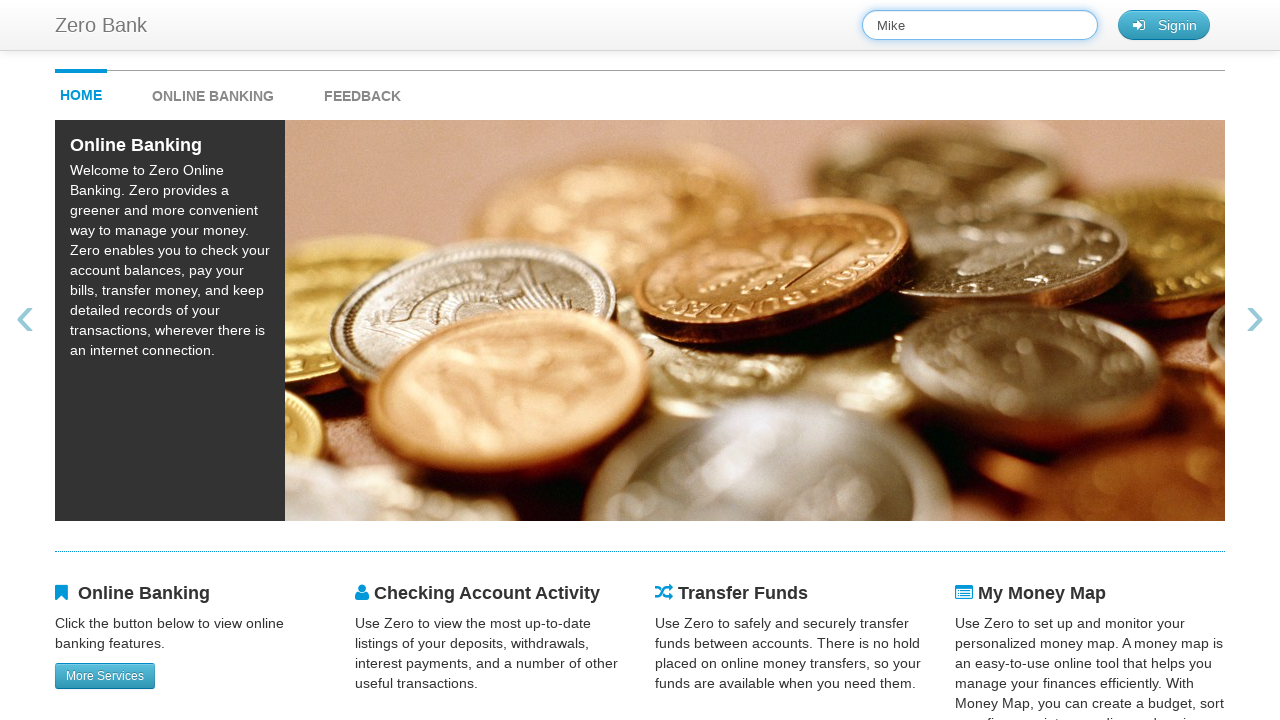

Filled search field with name 'Judy' on #searchTerm
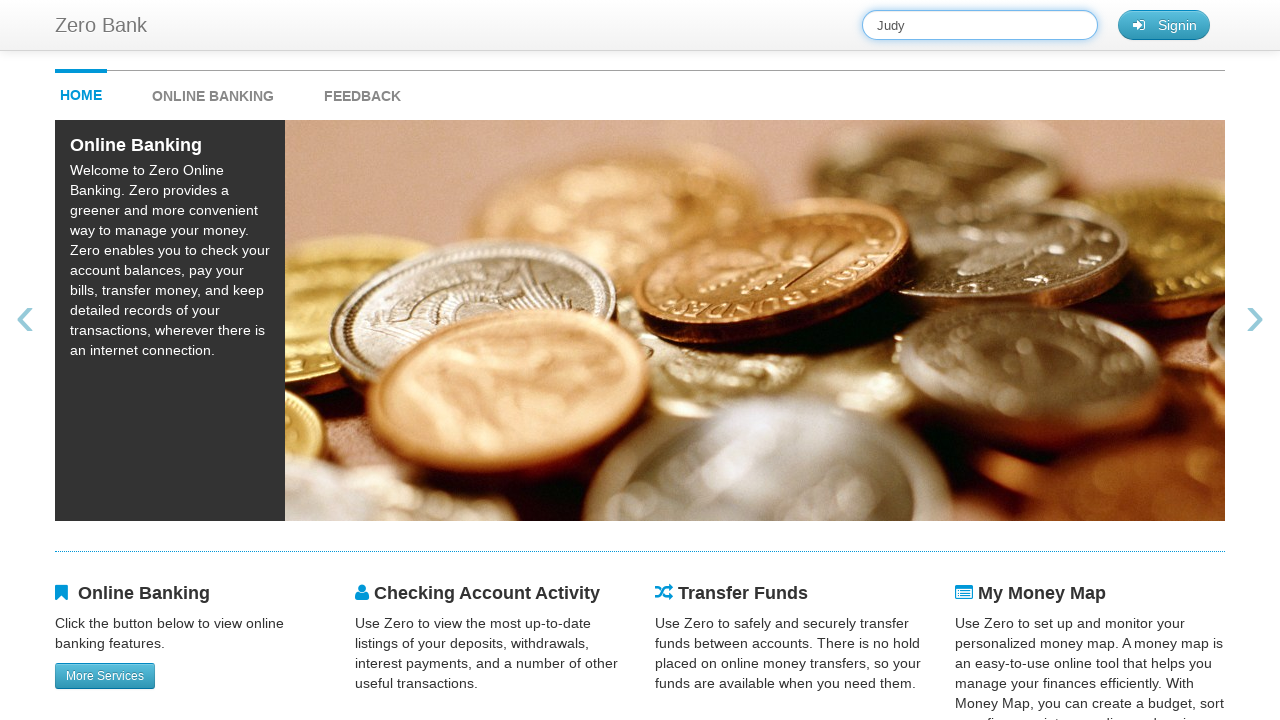

Waited 1 second for search results to load for 'Judy'
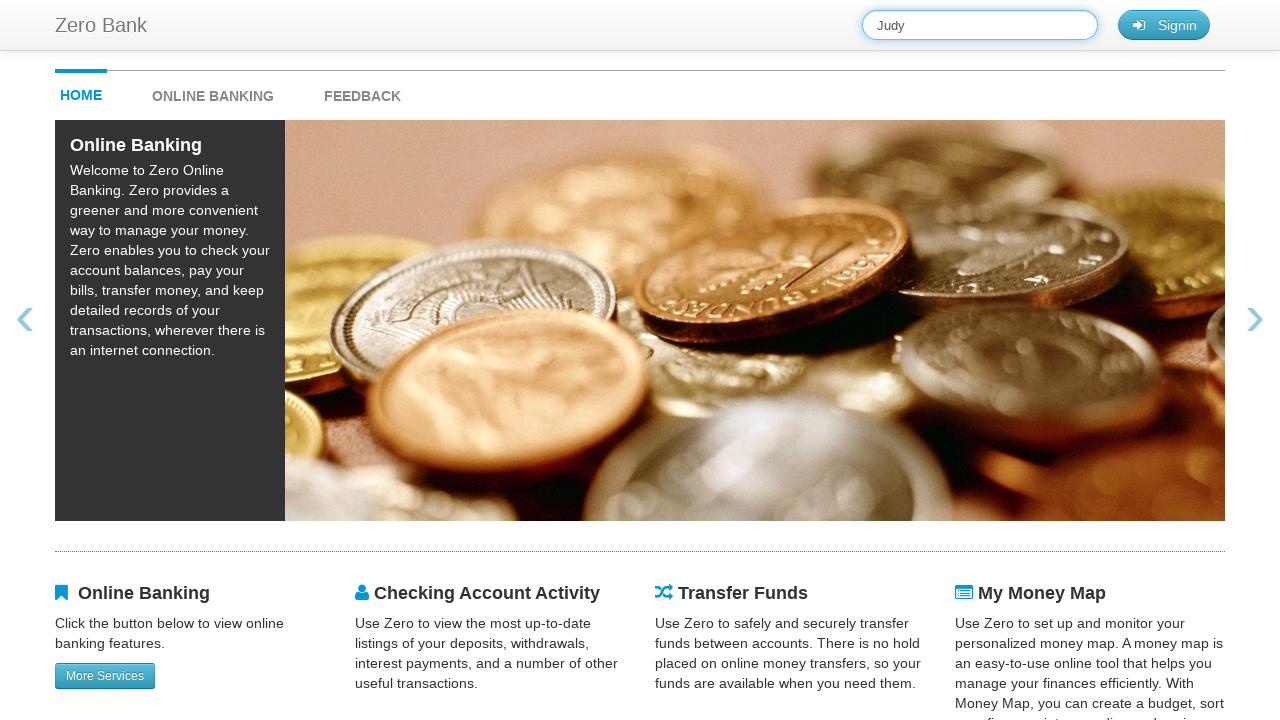

Filled search field with name 'Peter' on #searchTerm
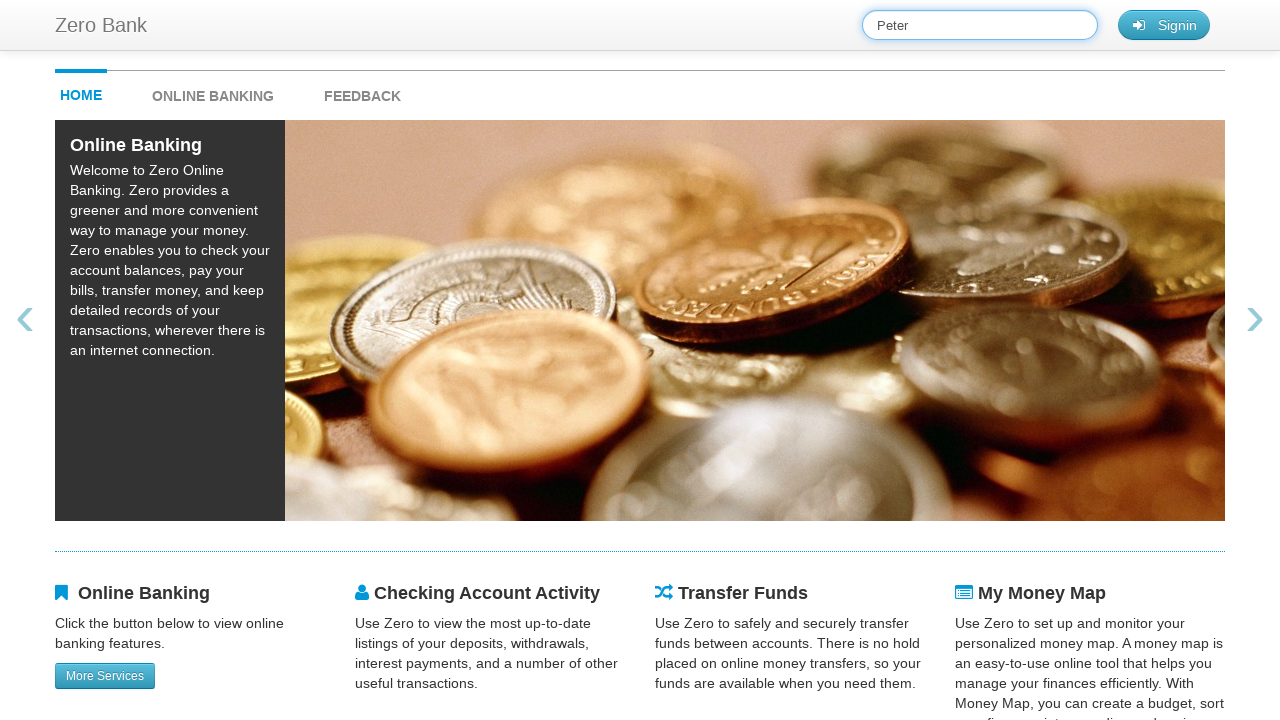

Waited 1 second for search results to load for 'Peter'
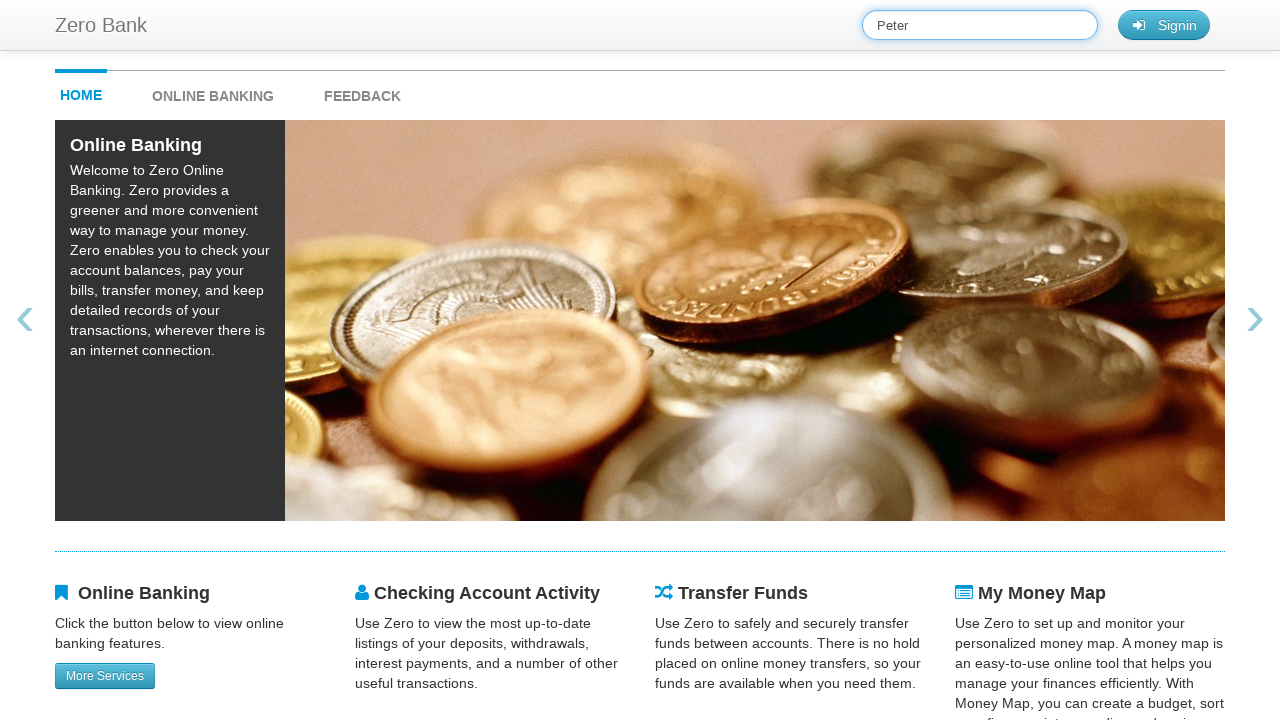

Filled search field with name 'Elon' on #searchTerm
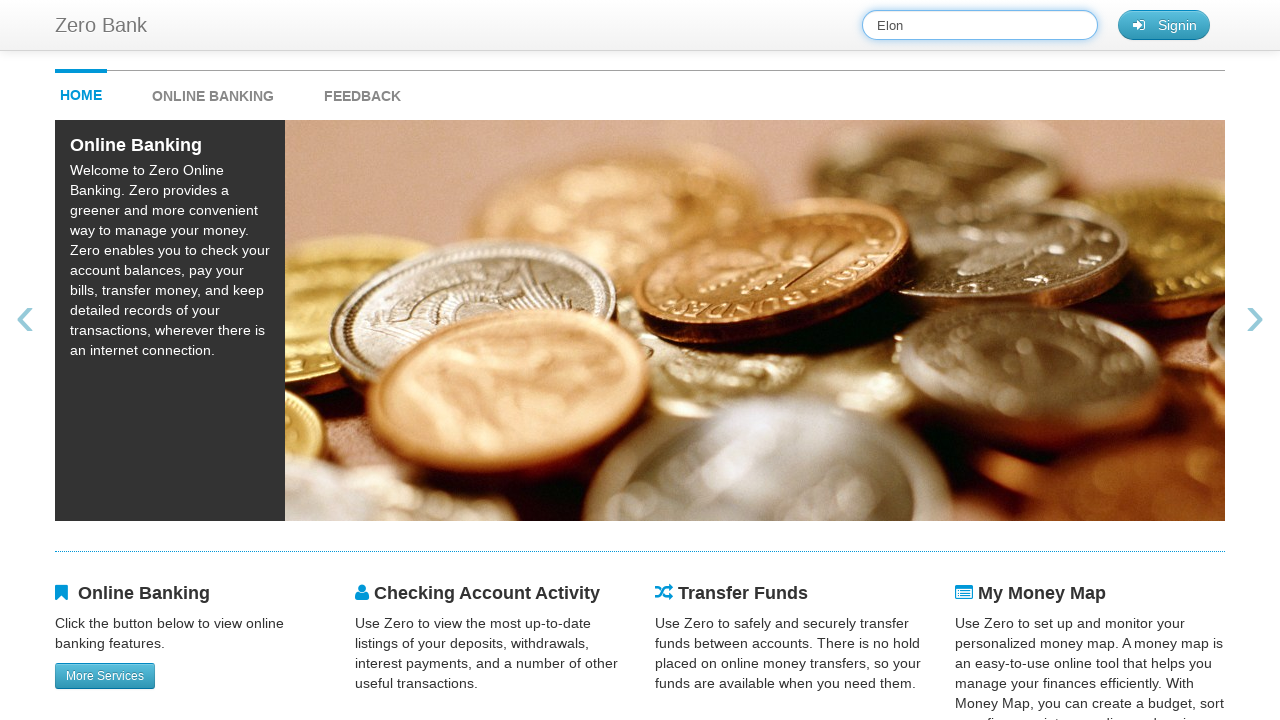

Waited 1 second for search results to load for 'Elon'
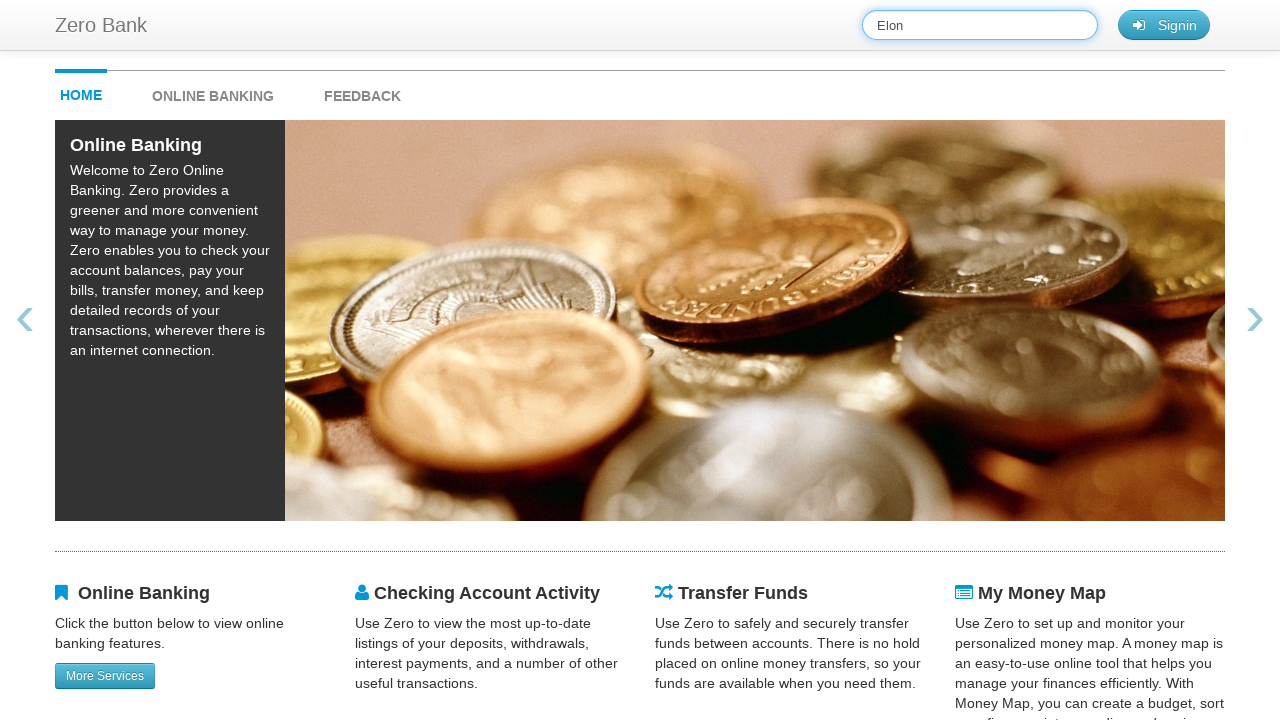

Filled search field with name 'Alice' on #searchTerm
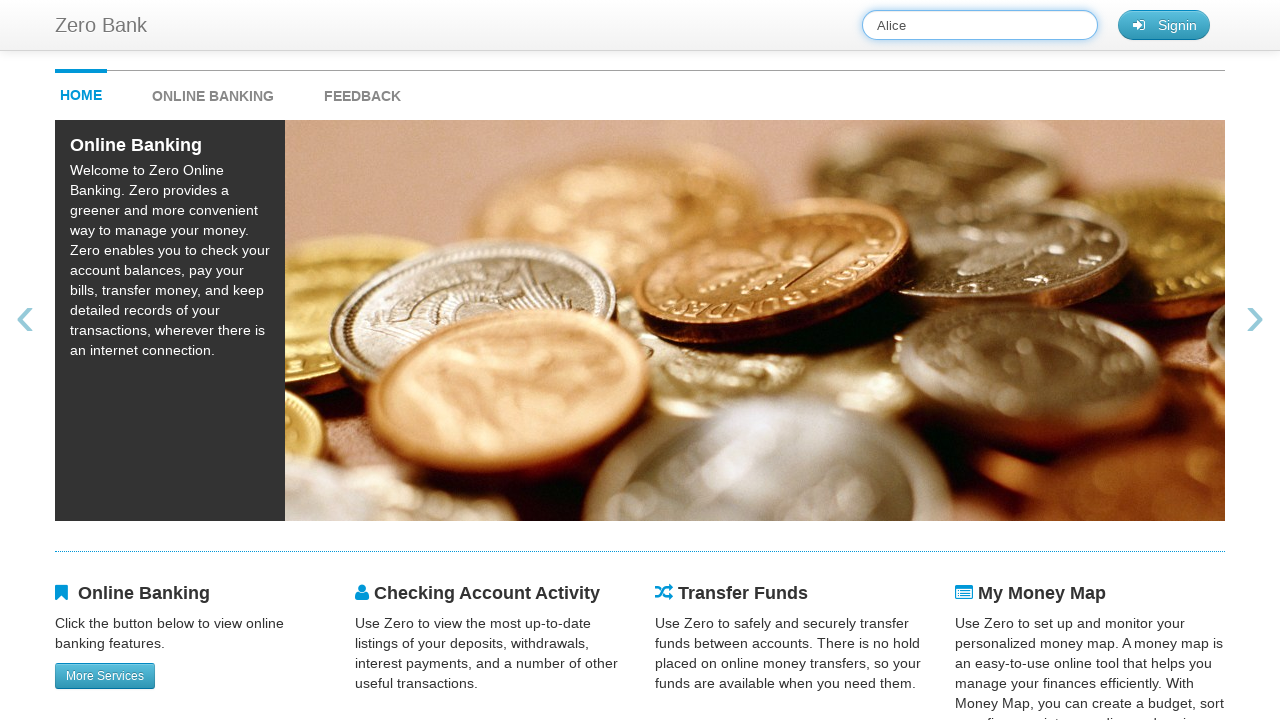

Waited 1 second for search results to load for 'Alice'
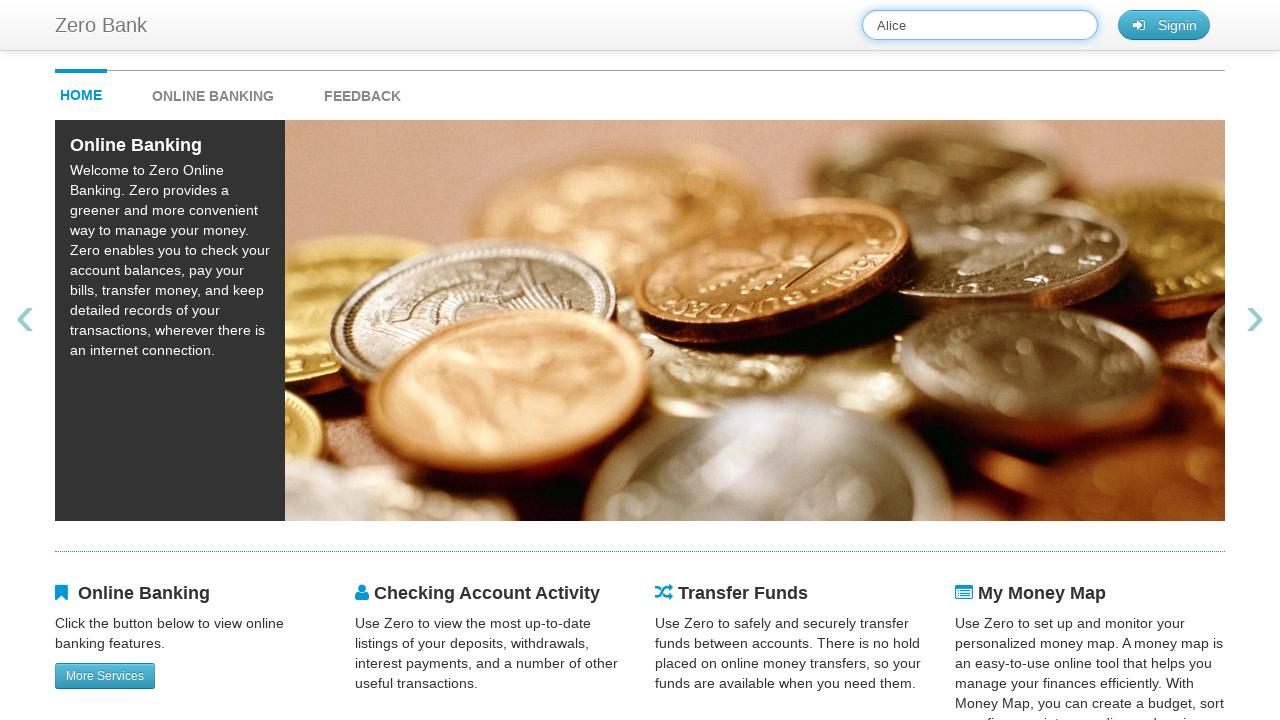

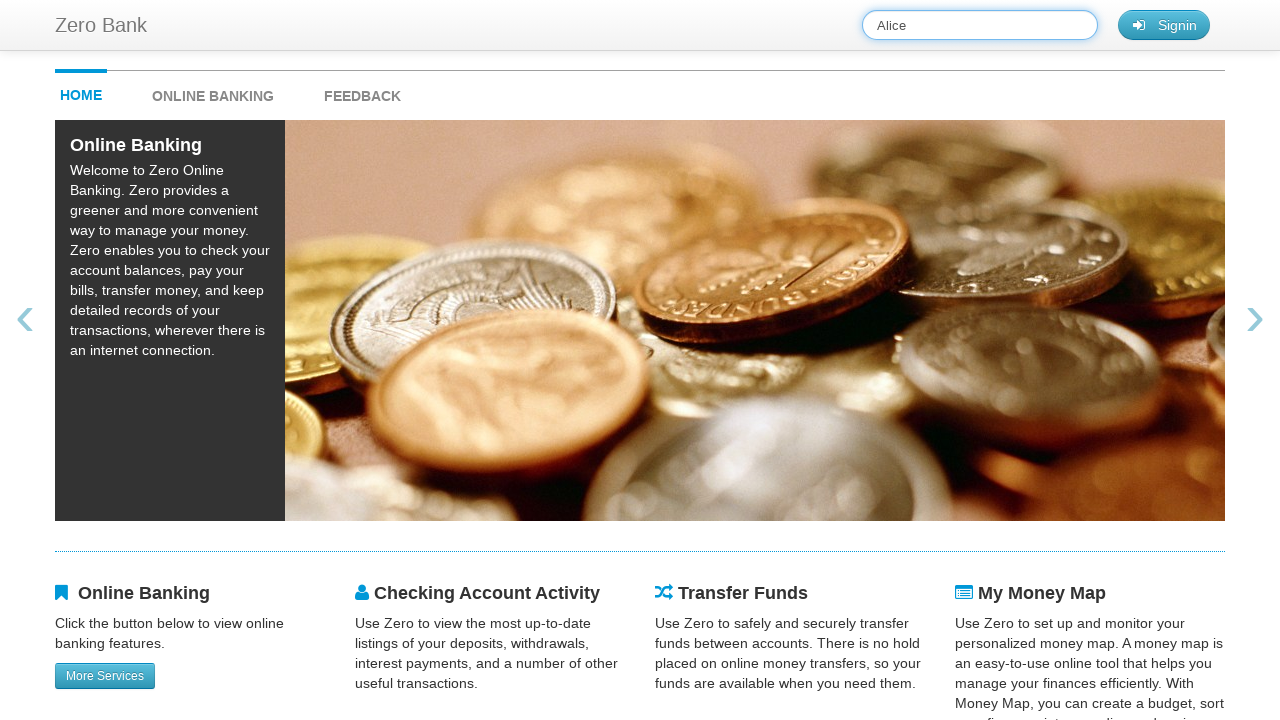